Navigates to the Rahul Shetty Academy Automation Practice page and verifies that page elements with specific classes are present on the page.

Starting URL: https://rahulshettyacademy.com/AutomationPractice/

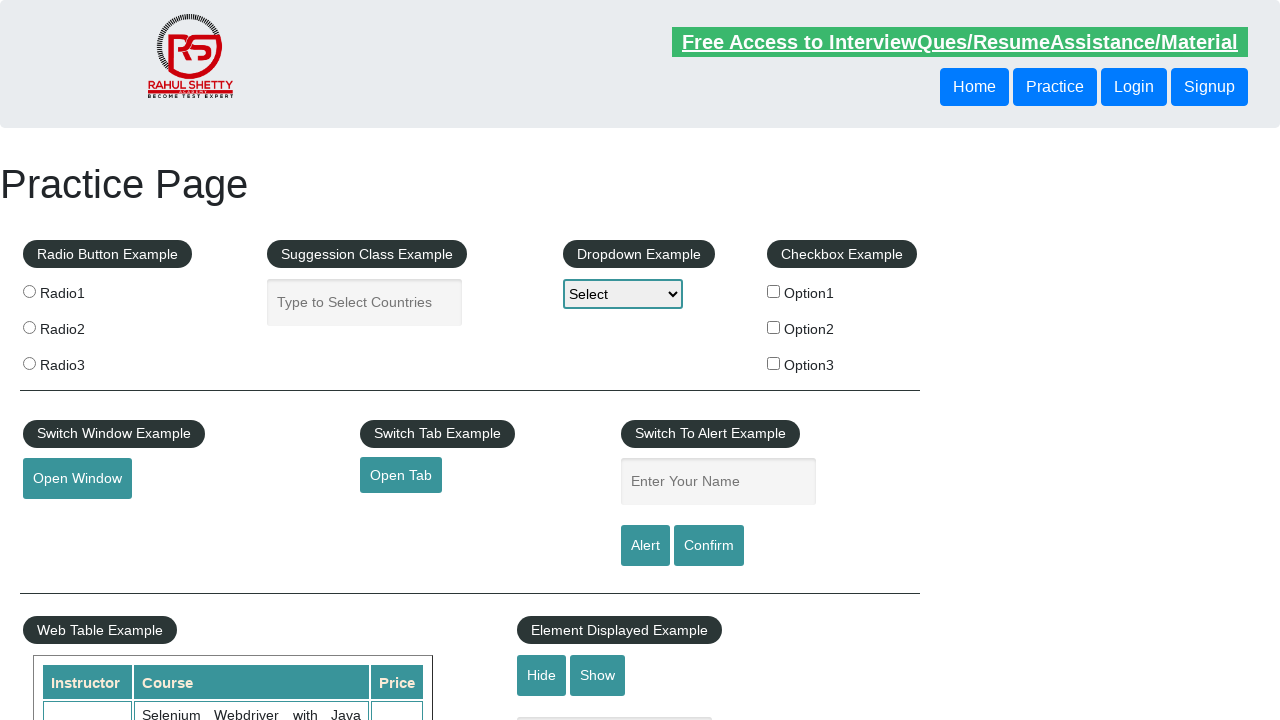

Page DOM content loaded
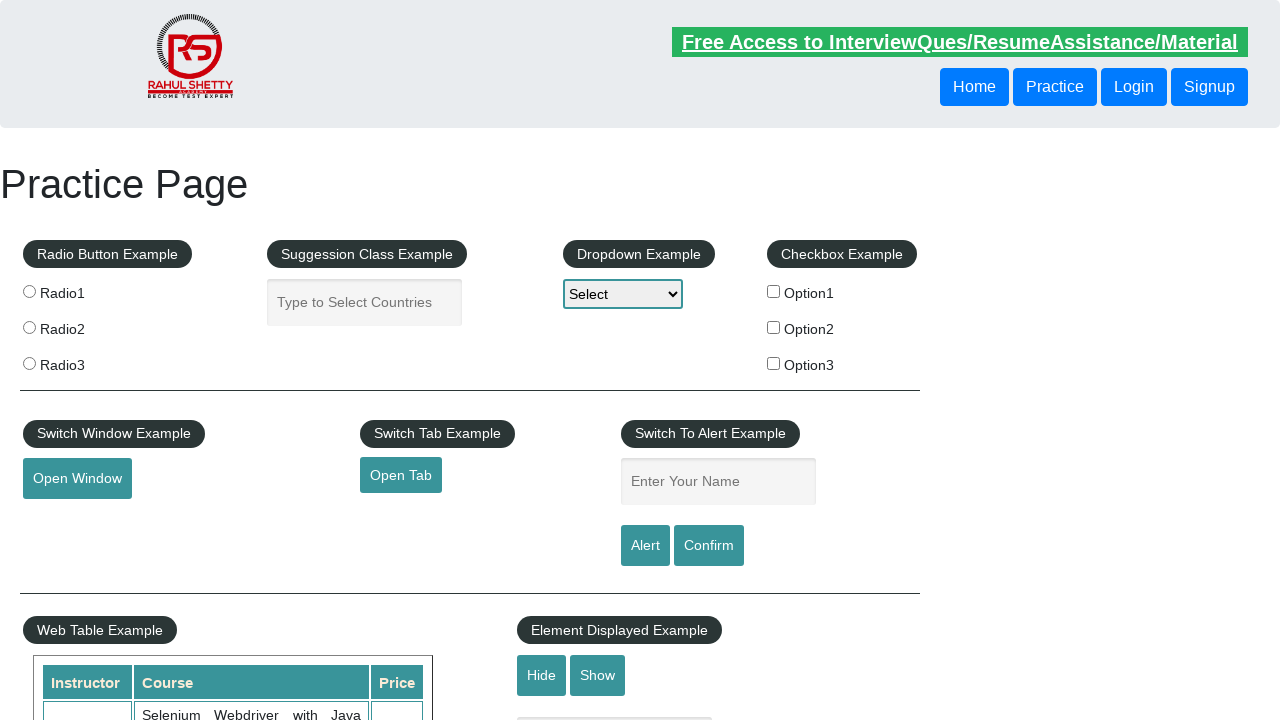

Verified page elements with classes 'block' and 'large-row-spacer' are present
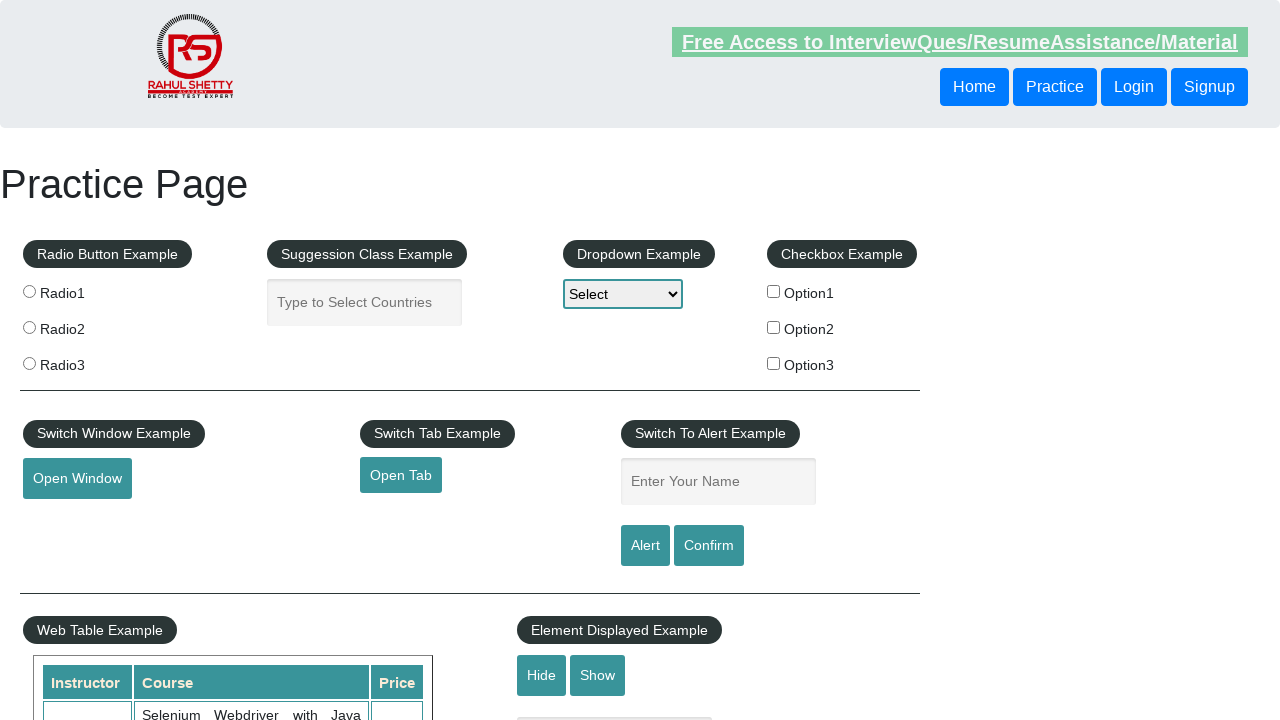

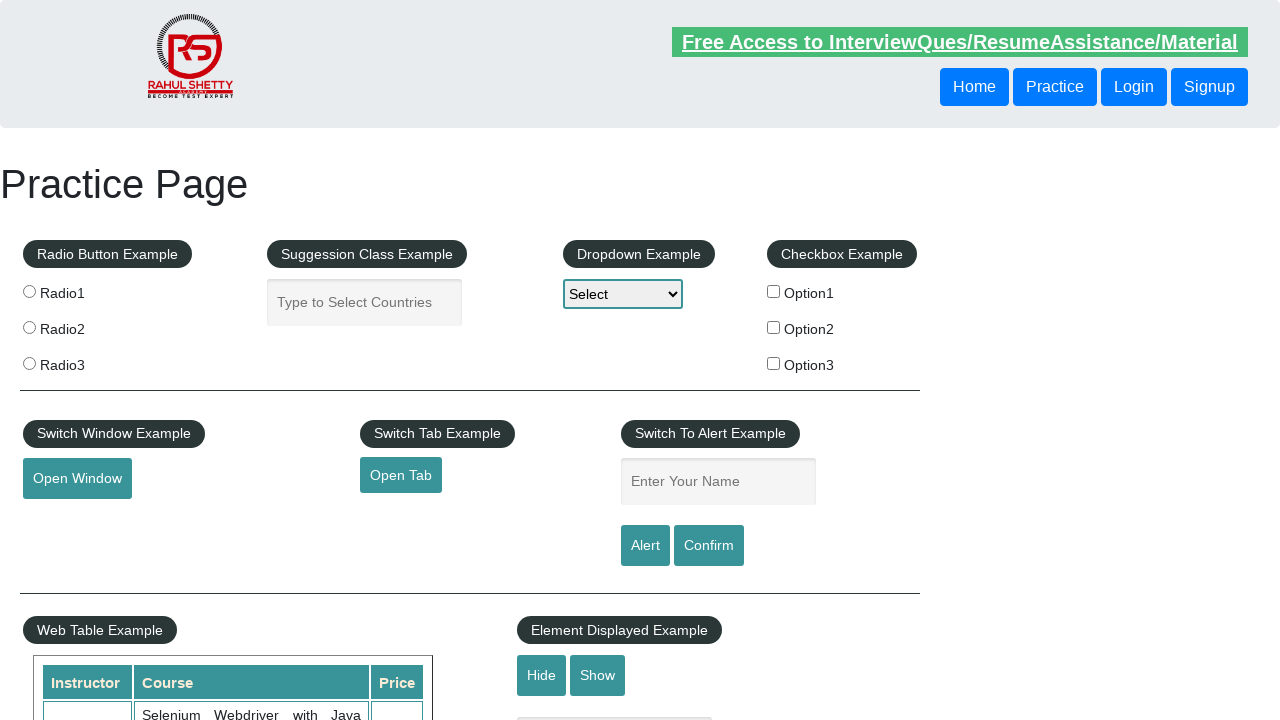